Tests registration form validation when no data is entered, verifying all required field error messages appear

Starting URL: https://alada.vn/tai-khoan/dang-ky.html

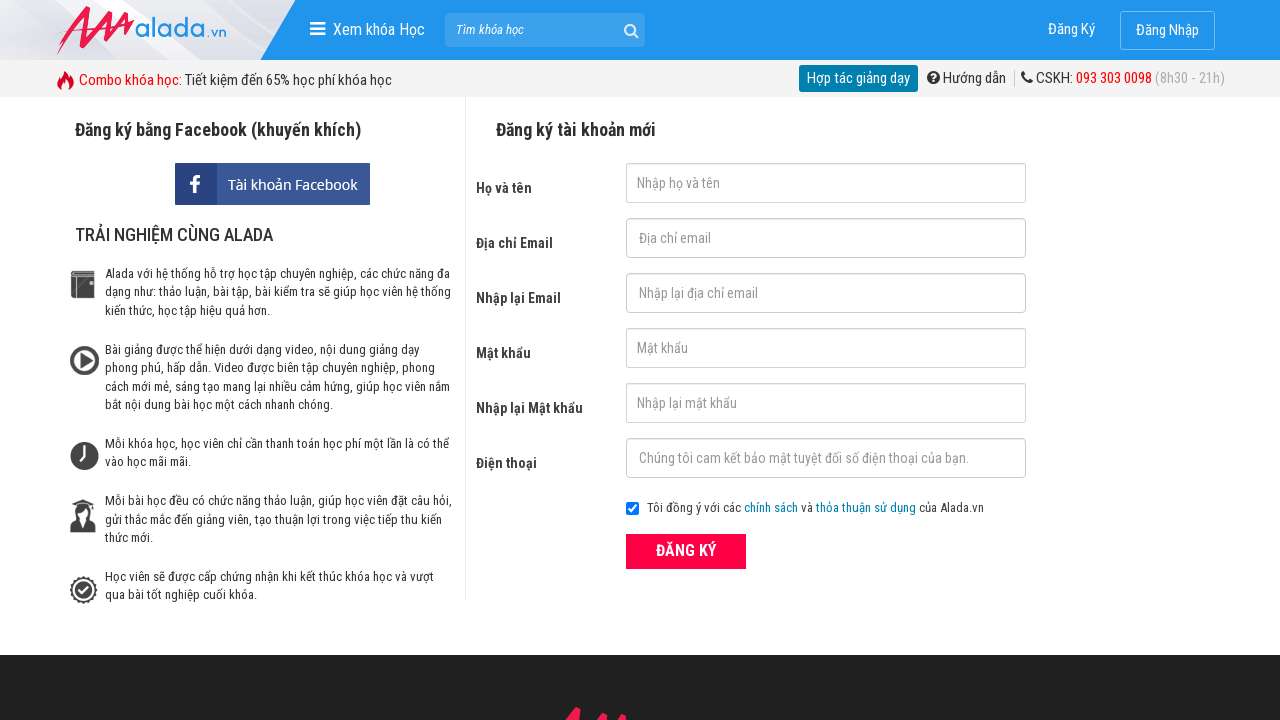

Clicked submit button without filling any fields at (686, 551) on button[type='submit']
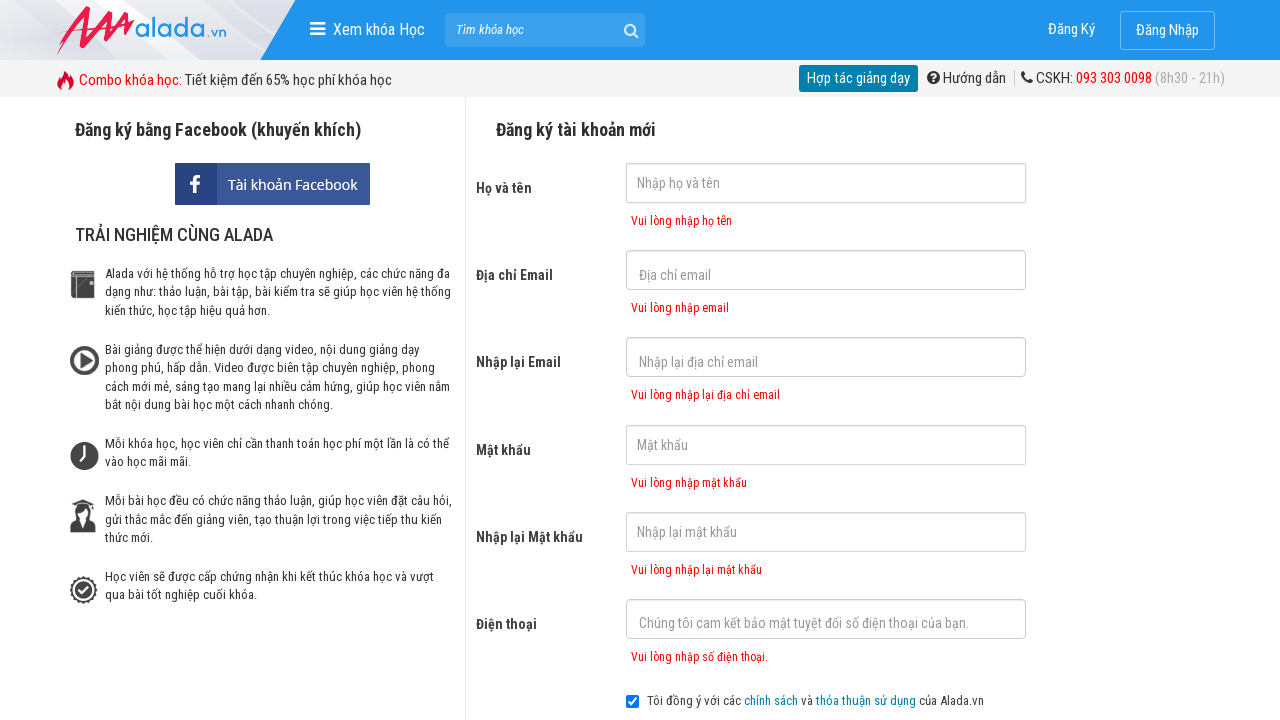

Waited for first name error message to appear
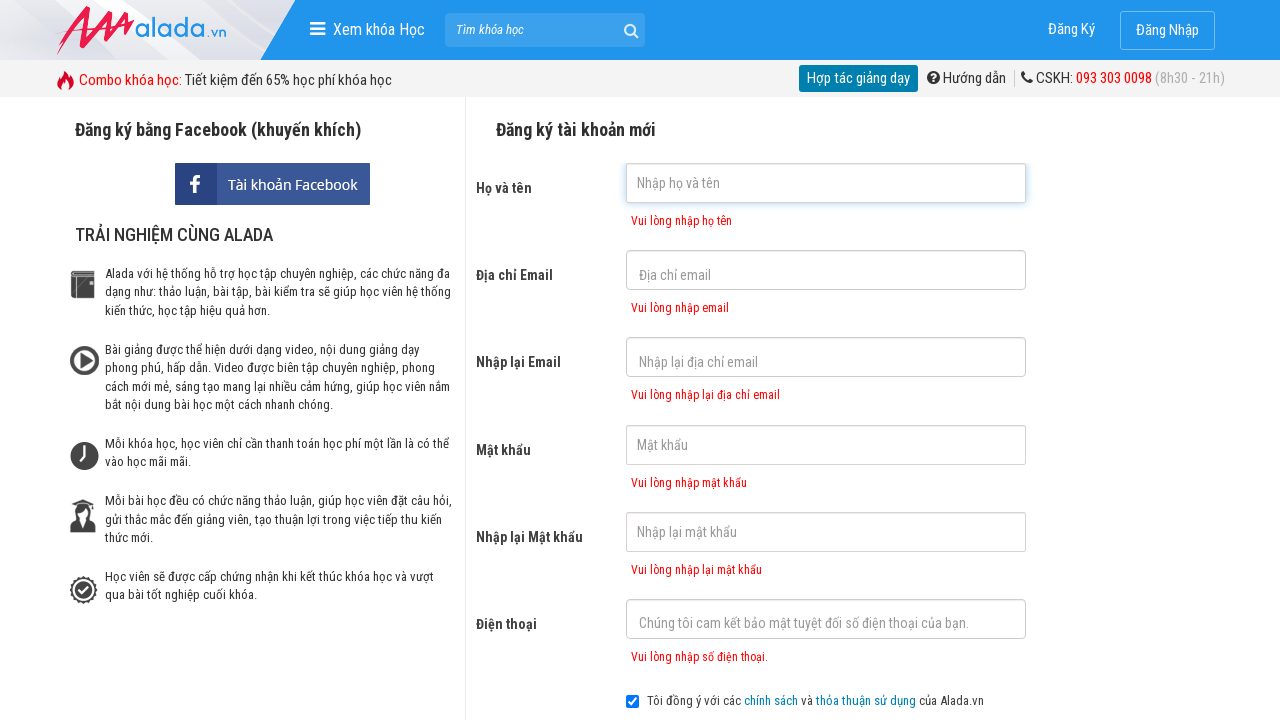

Retrieved first name error message text
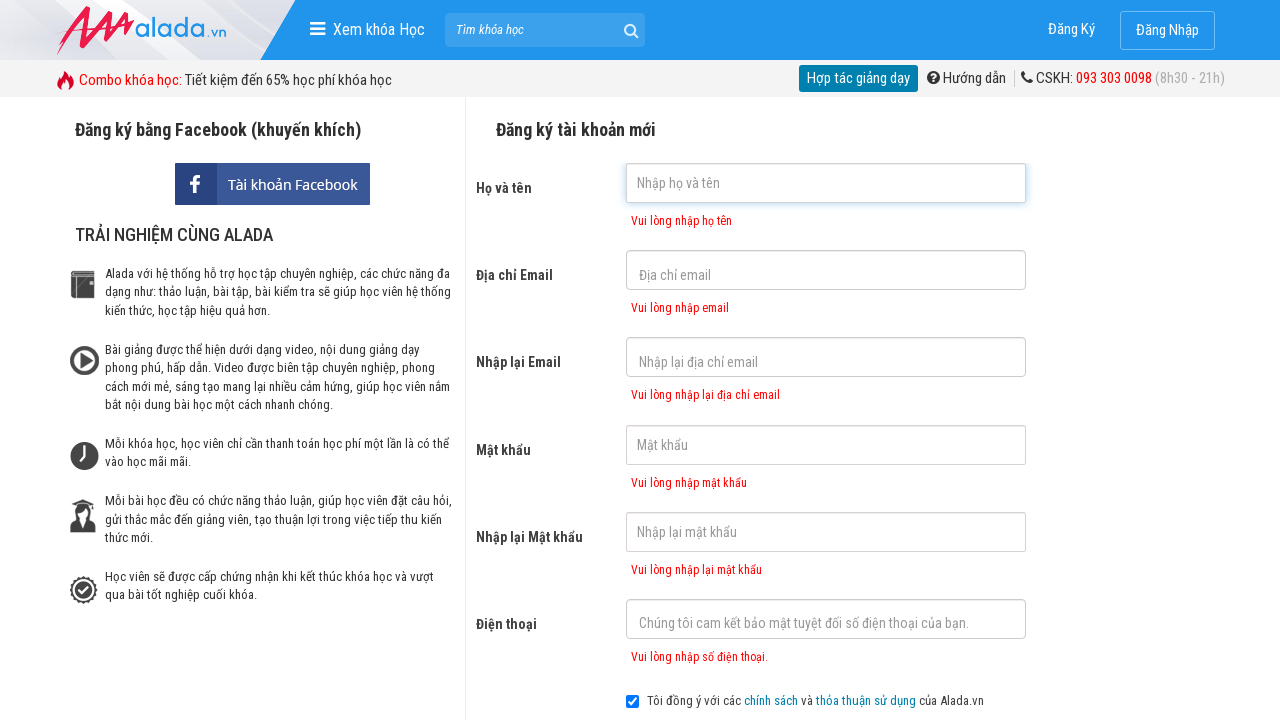

Retrieved email error message text
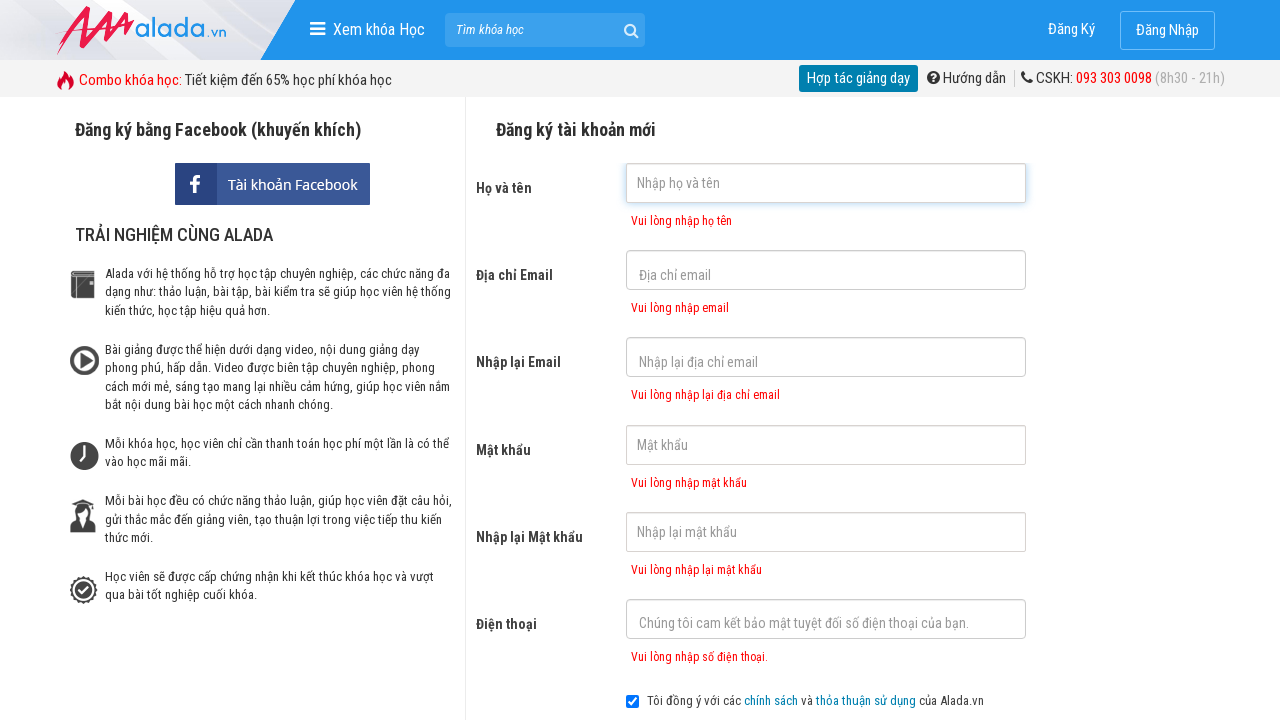

Retrieved confirm email error message text
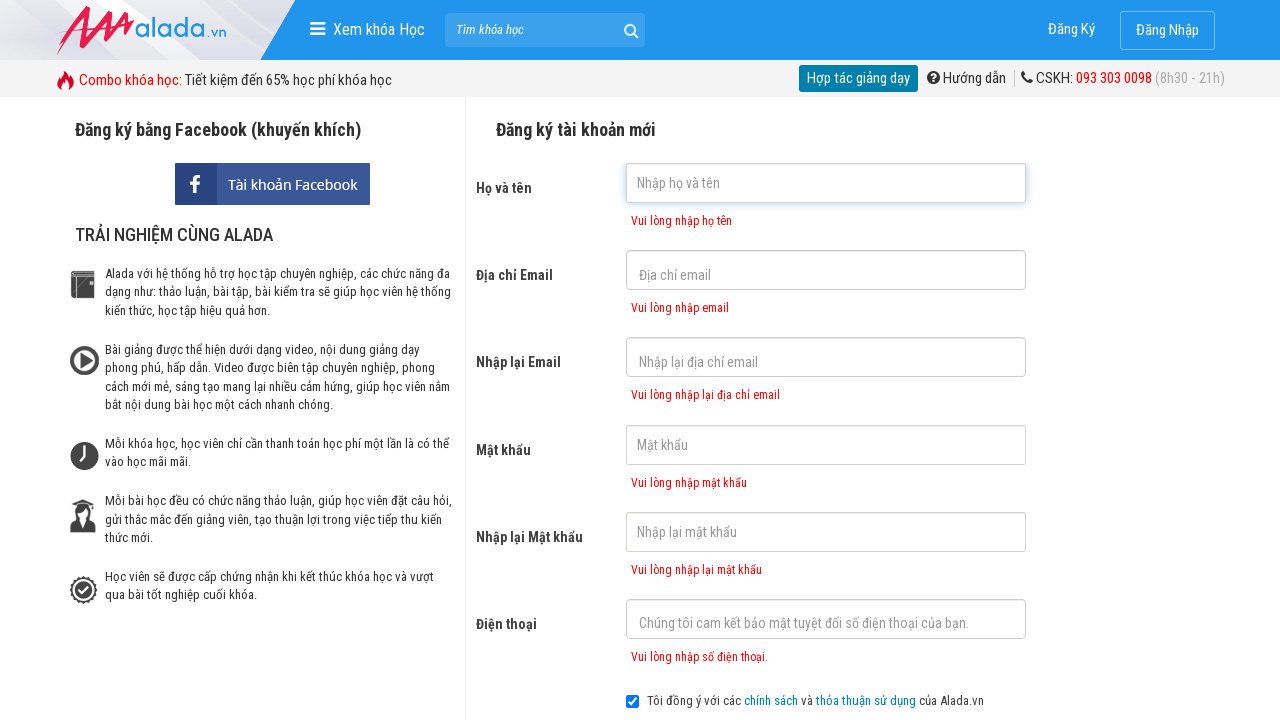

Retrieved password error message text
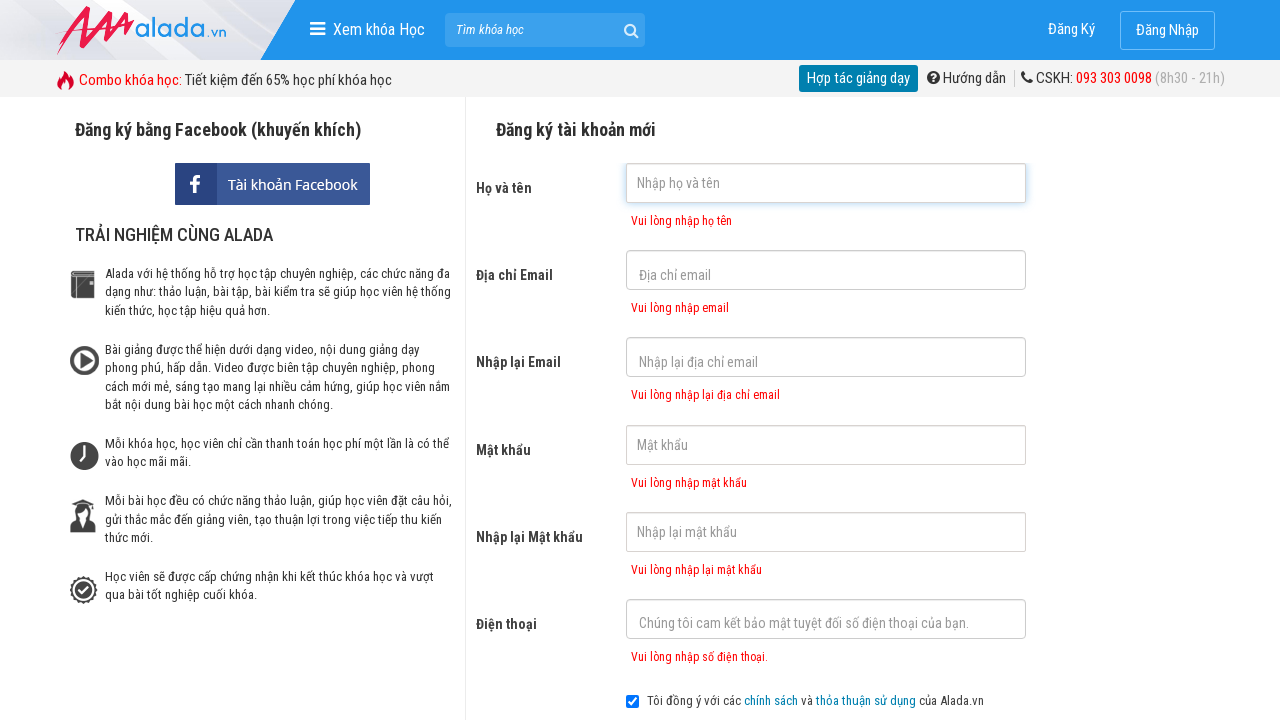

Retrieved confirm password error message text
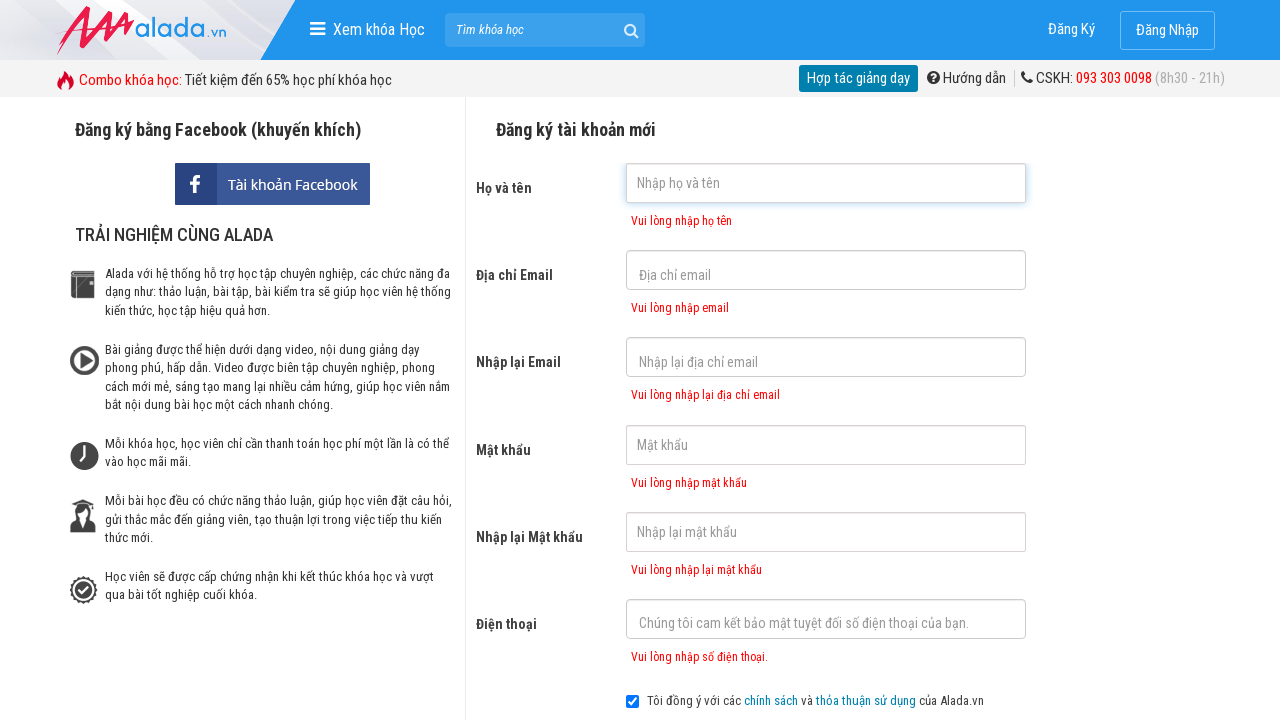

Retrieved phone error message text
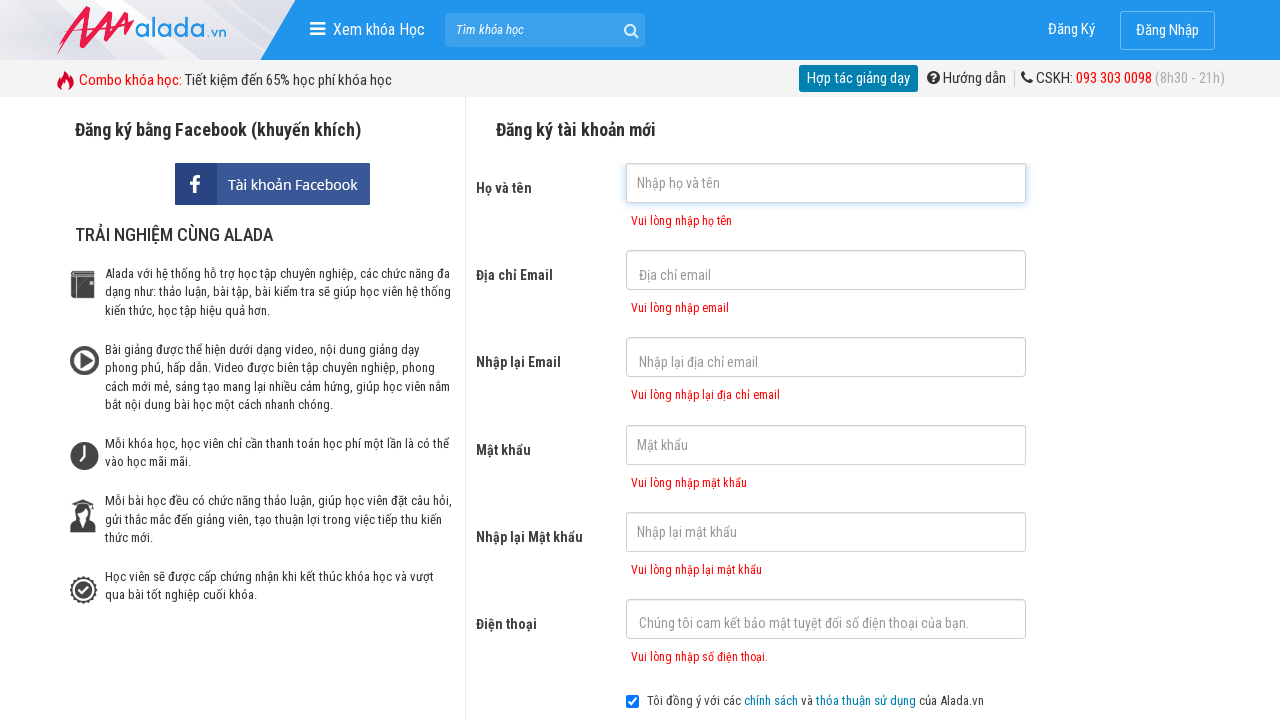

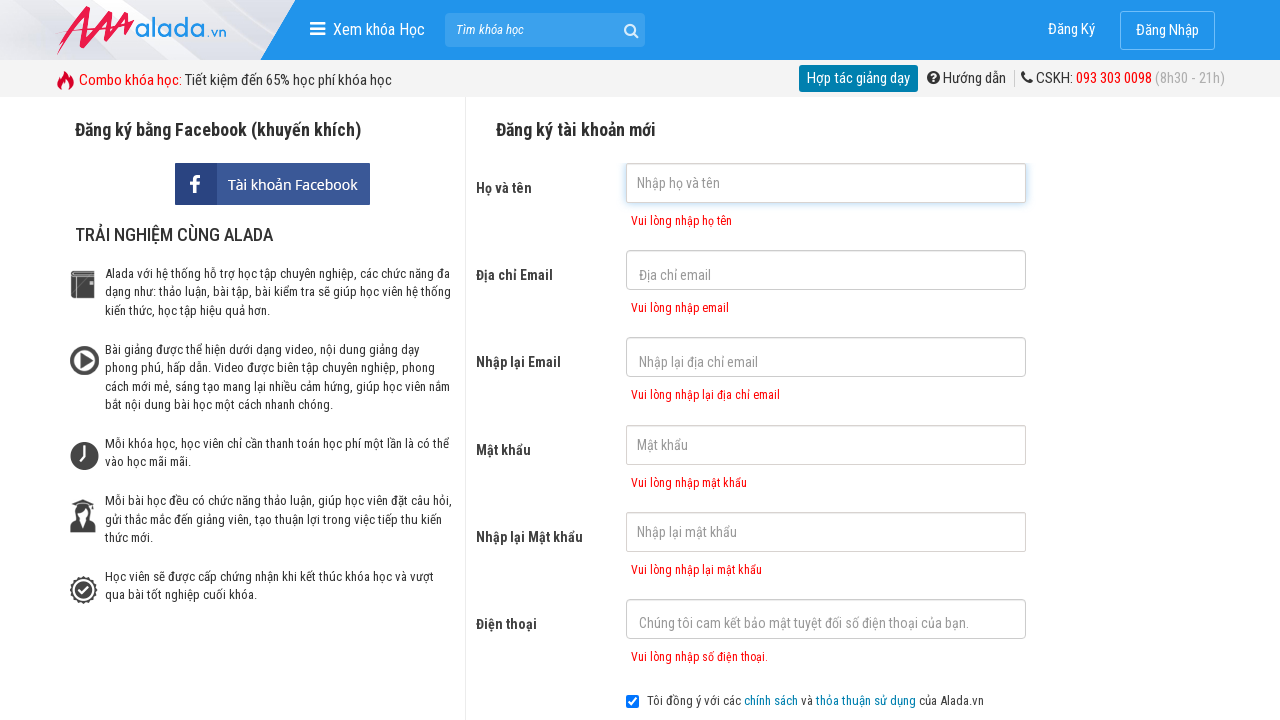